Tests an e-commerce shopping flow by adding specific products (Cucumber, Brocolli, Beetroot) to the cart, proceeding to checkout, applying a promo code, and verifying the promo info is displayed.

Starting URL: https://rahulshettyacademy.com/seleniumPractise/#/

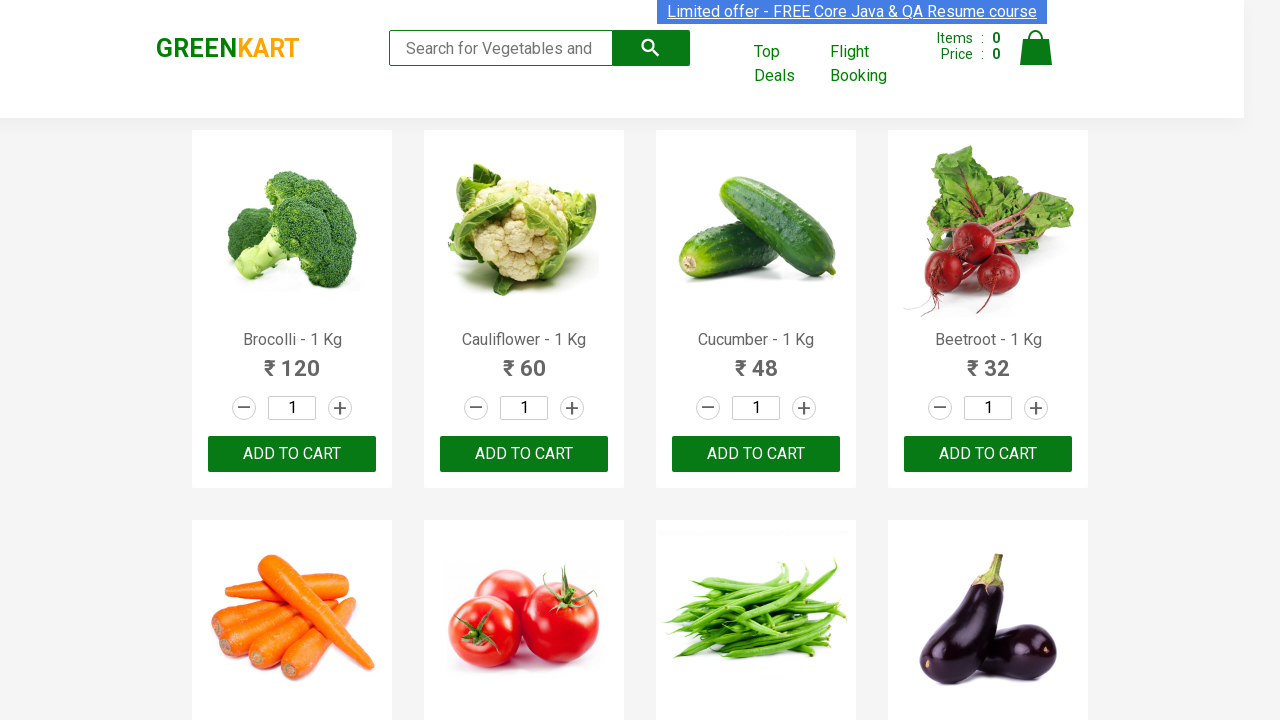

Waited for product names to load
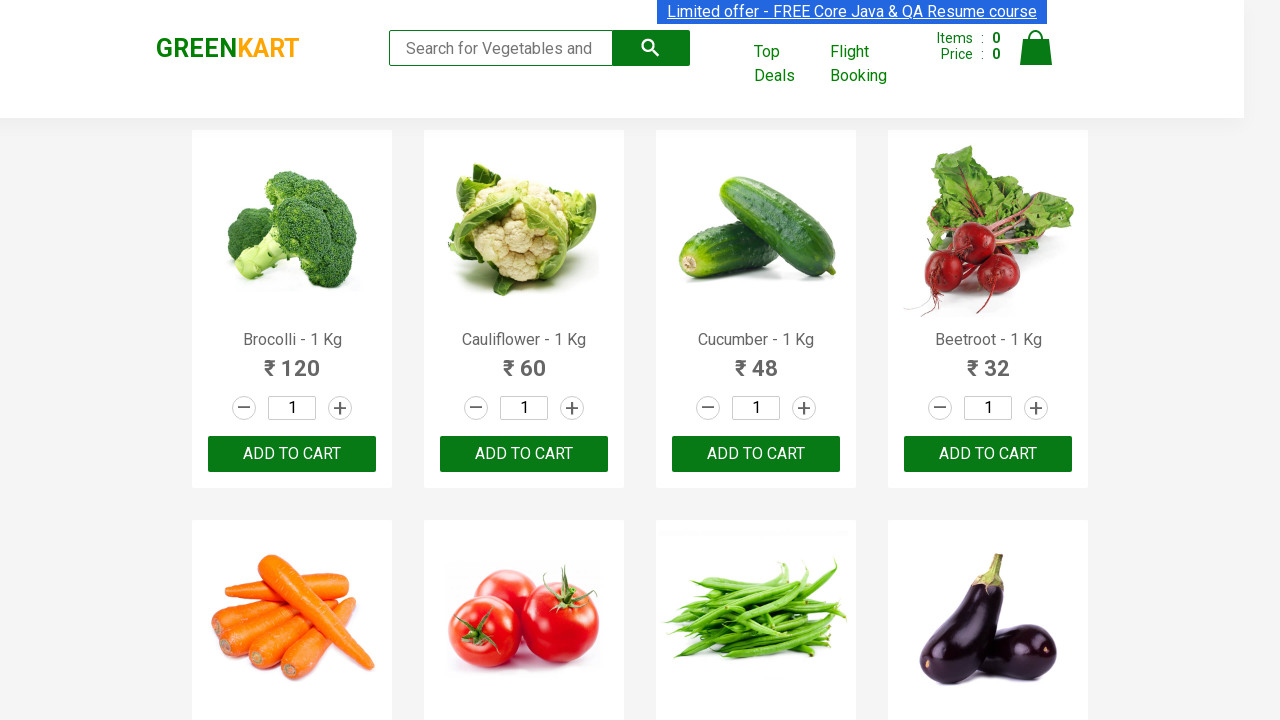

Added Brocolli to cart at (292, 454) on xpath=//div[@class='product-action']/button >> nth=0
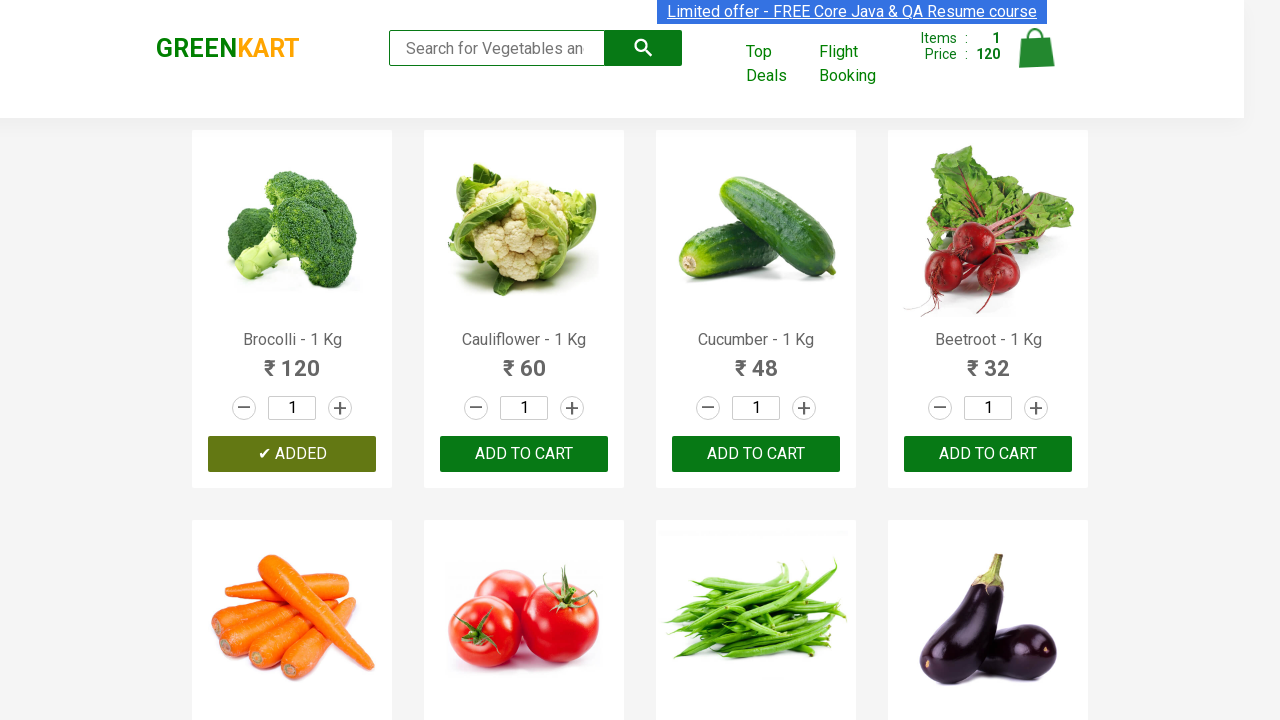

Added Cucumber to cart at (756, 454) on xpath=//div[@class='product-action']/button >> nth=2
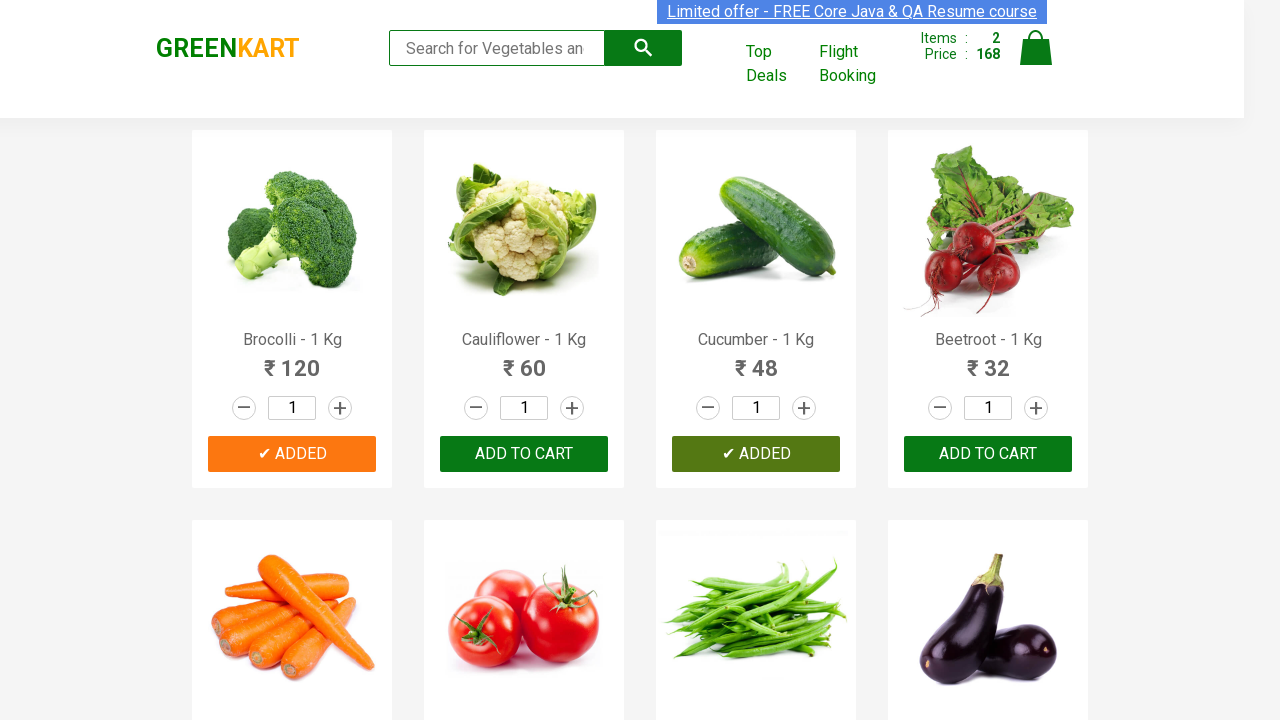

Added Beetroot to cart at (988, 454) on xpath=//div[@class='product-action']/button >> nth=3
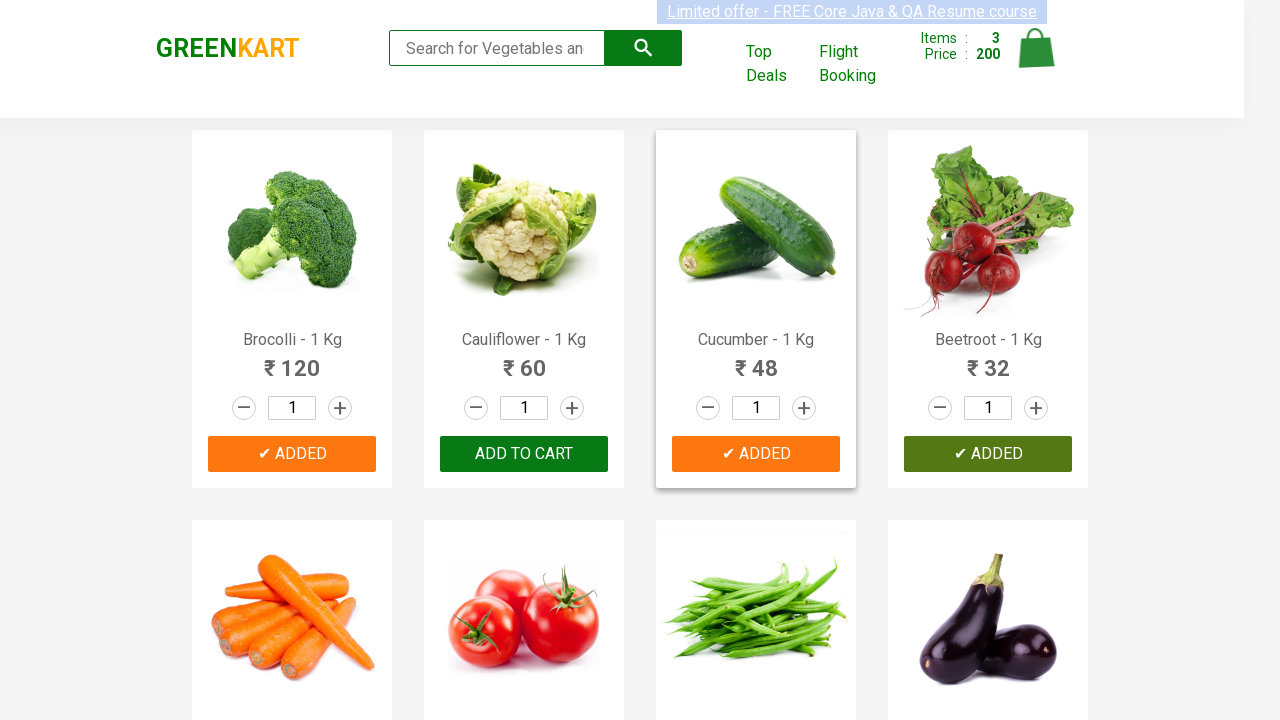

Clicked on cart icon at (1036, 48) on img[alt='Cart']
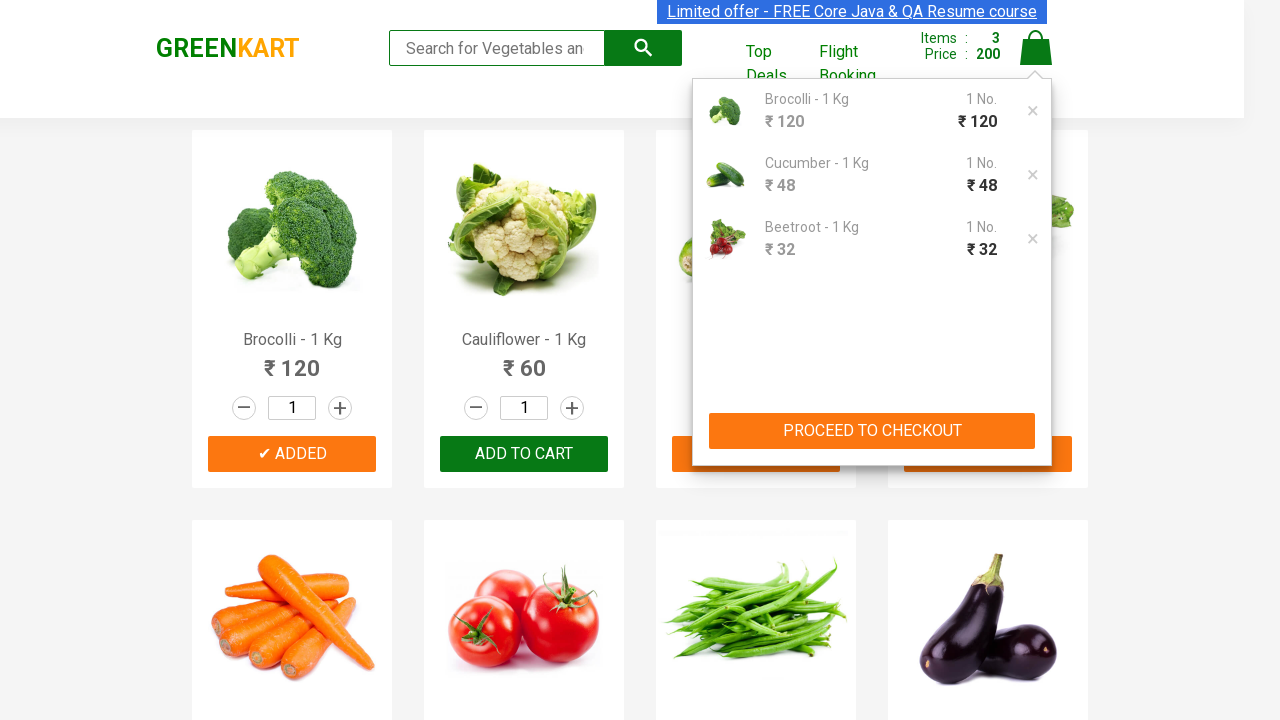

Clicked PROCEED TO CHECKOUT button at (872, 431) on xpath=//button[text()='PROCEED TO CHECKOUT']
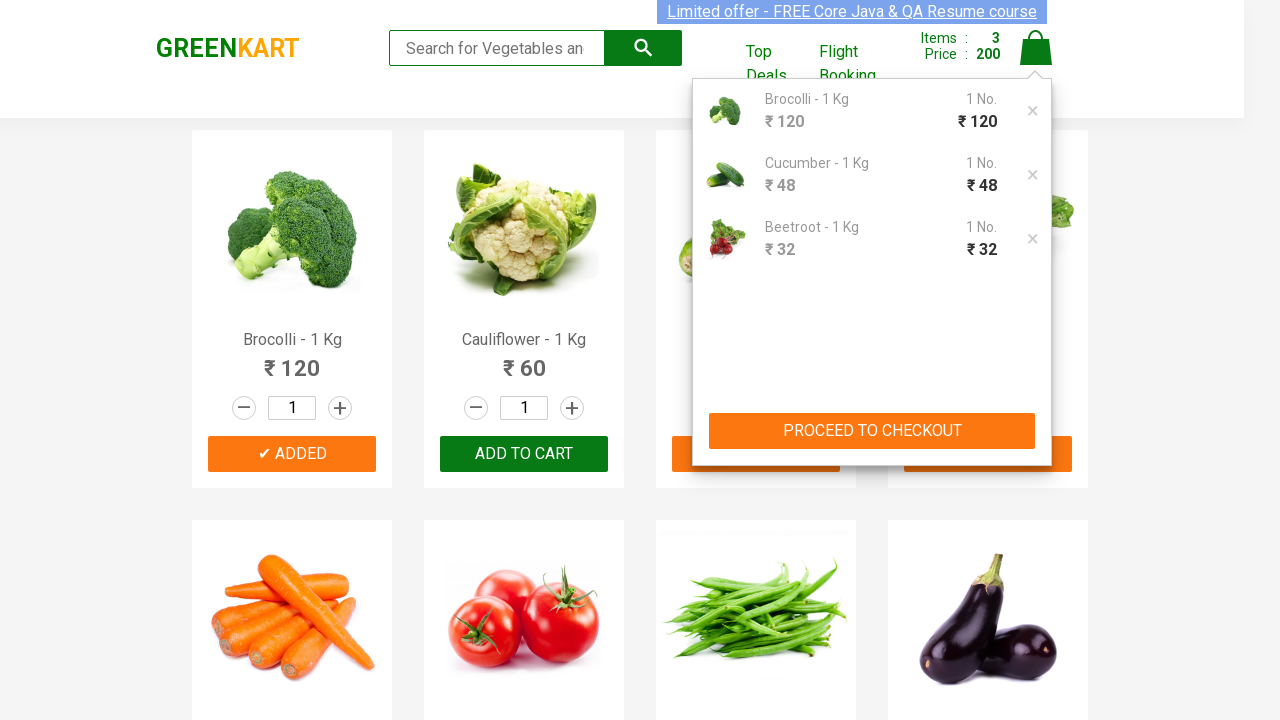

Promo code input field is visible
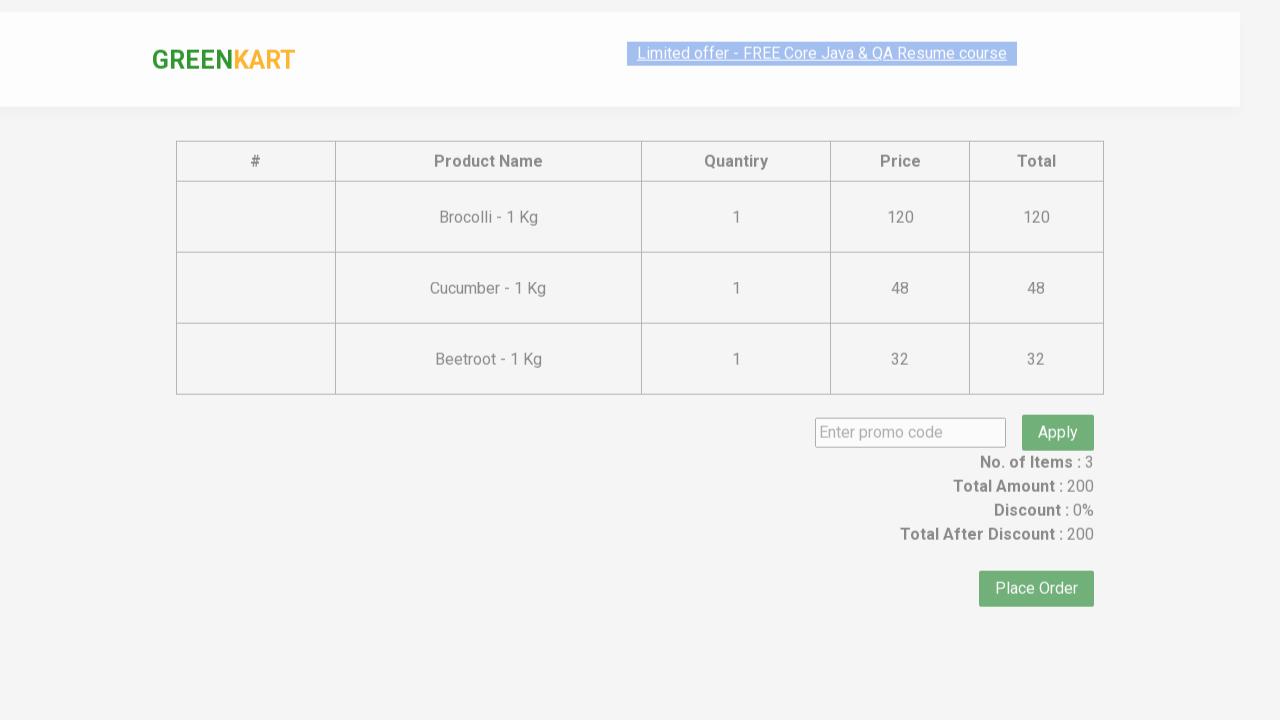

Entered promo code 'rahulshettyacademy' on input.promoCode
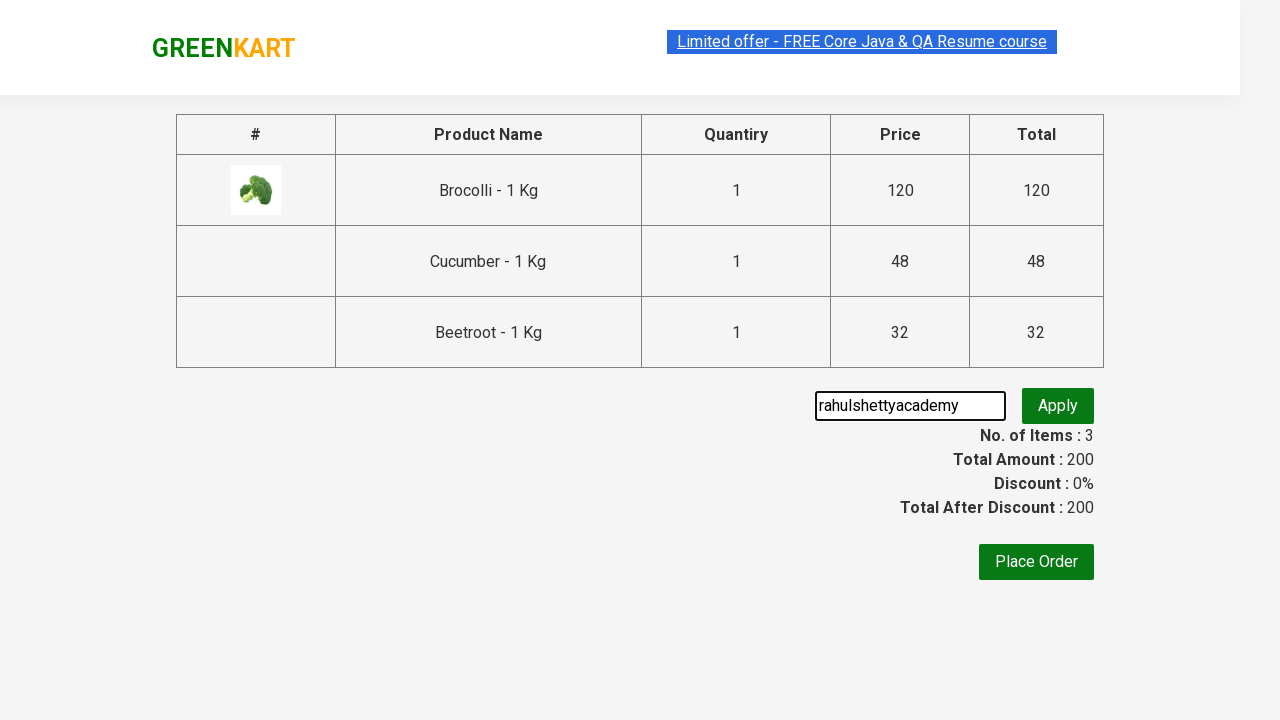

Clicked apply promo button at (1058, 406) on .promoBTn
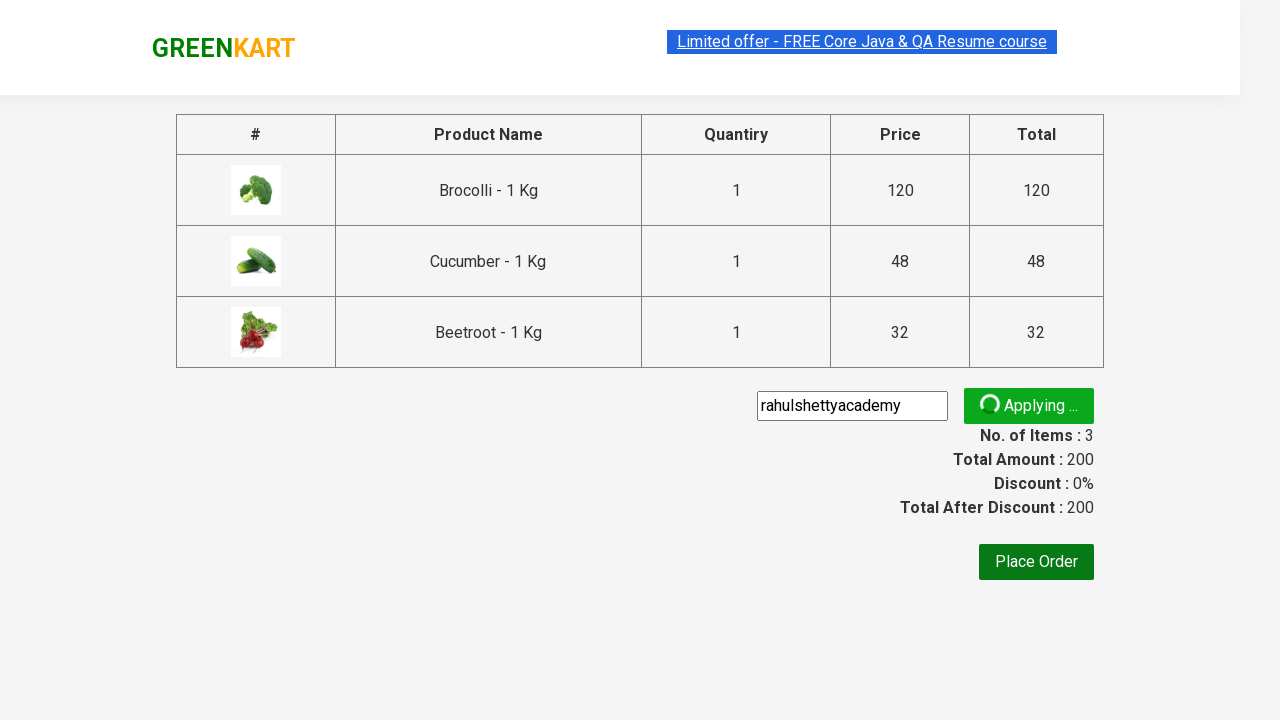

Promo info message displayed successfully
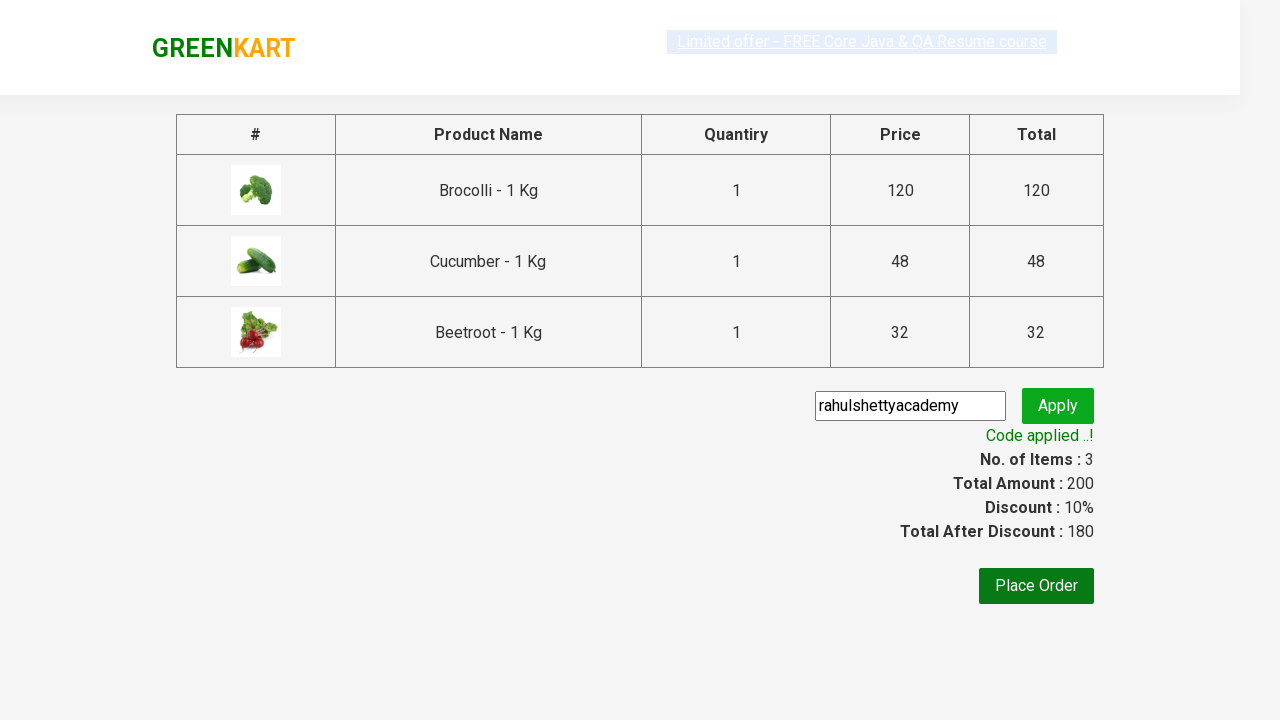

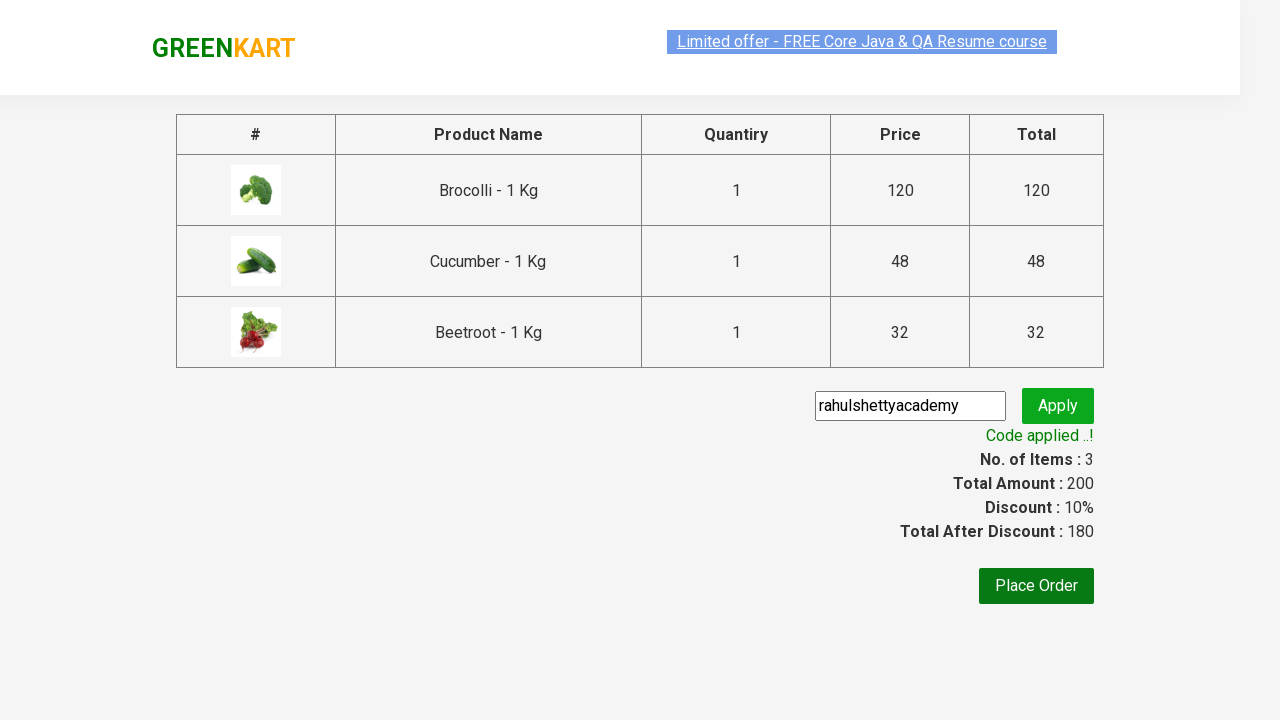